Tests alert handling on DemoQA by clicking a timer alert button, waiting for the alert to appear after a delay, and accepting it.

Starting URL: https://demoqa.com/alerts

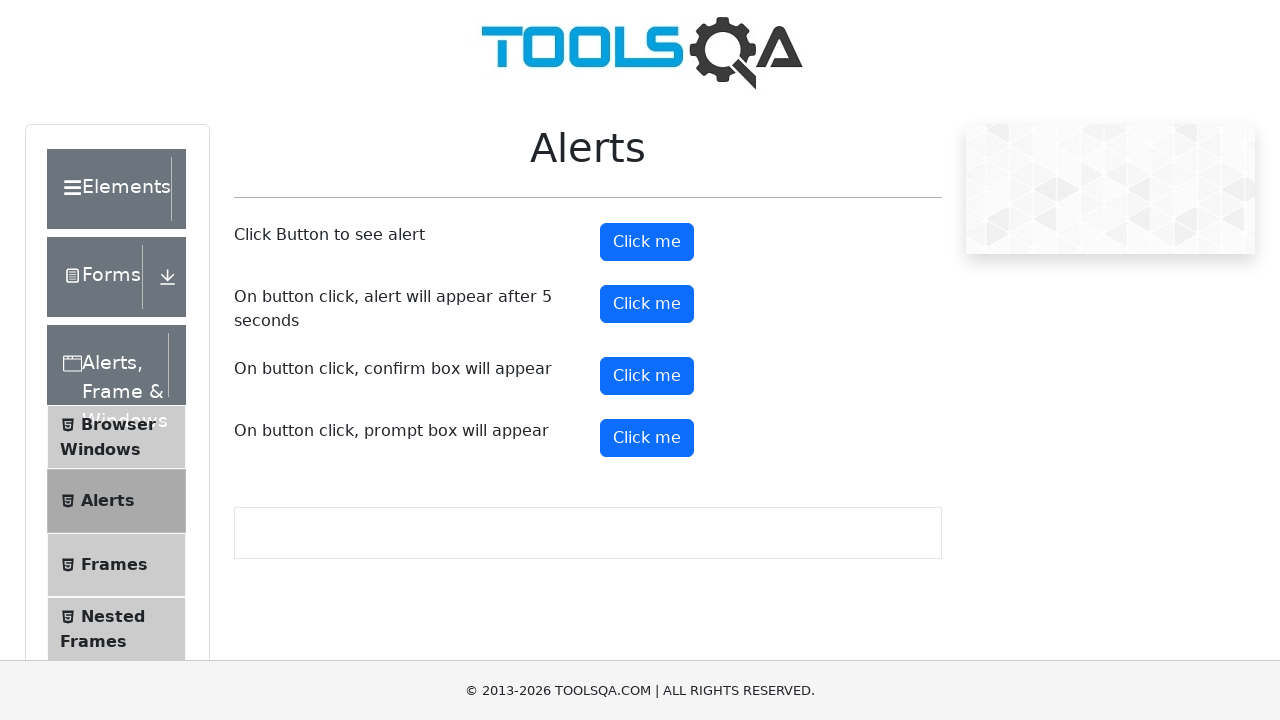

Located timer alert button element
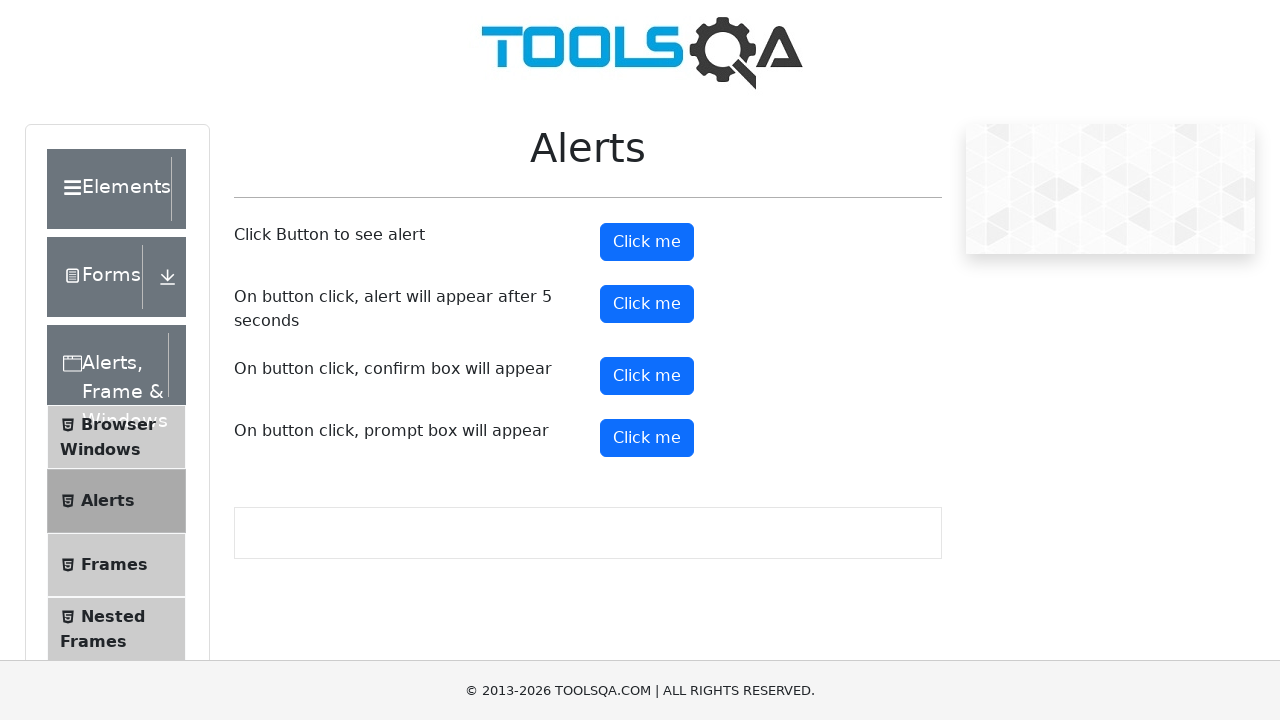

Scrolled timer alert button into view
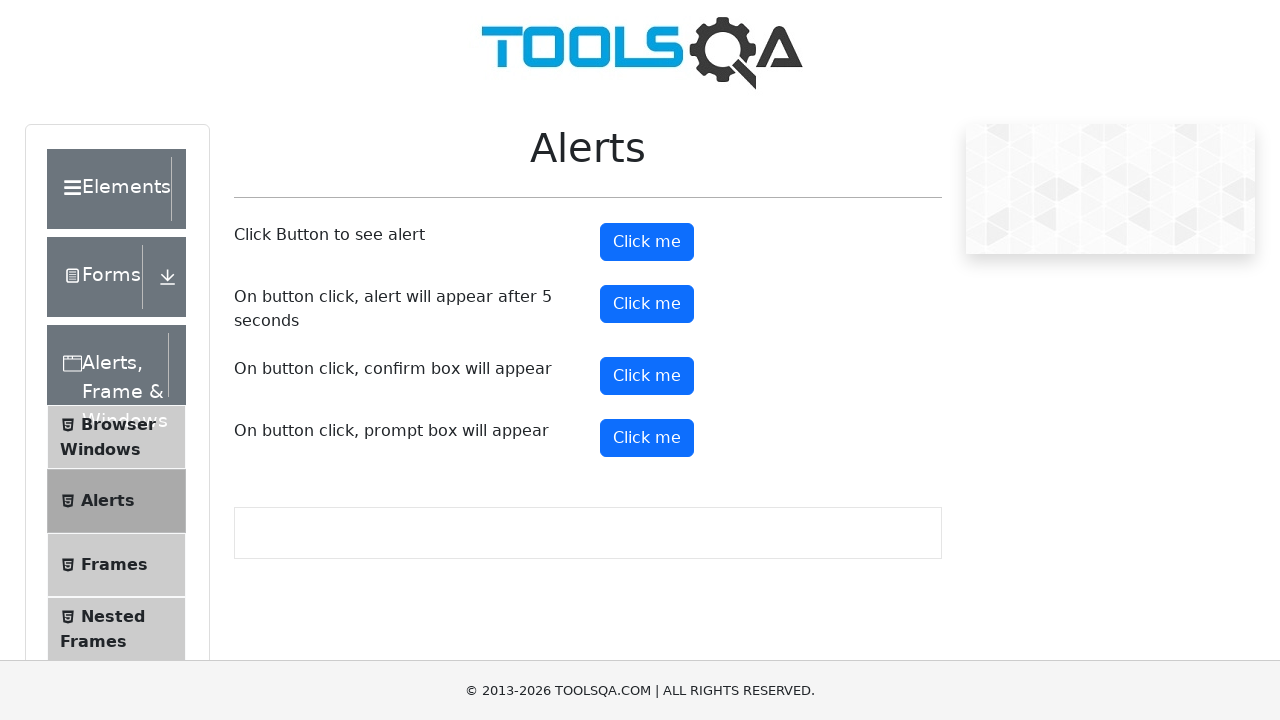

Clicked timer alert button to trigger delayed alert at (647, 304) on xpath=//button[@id='timerAlertButton']
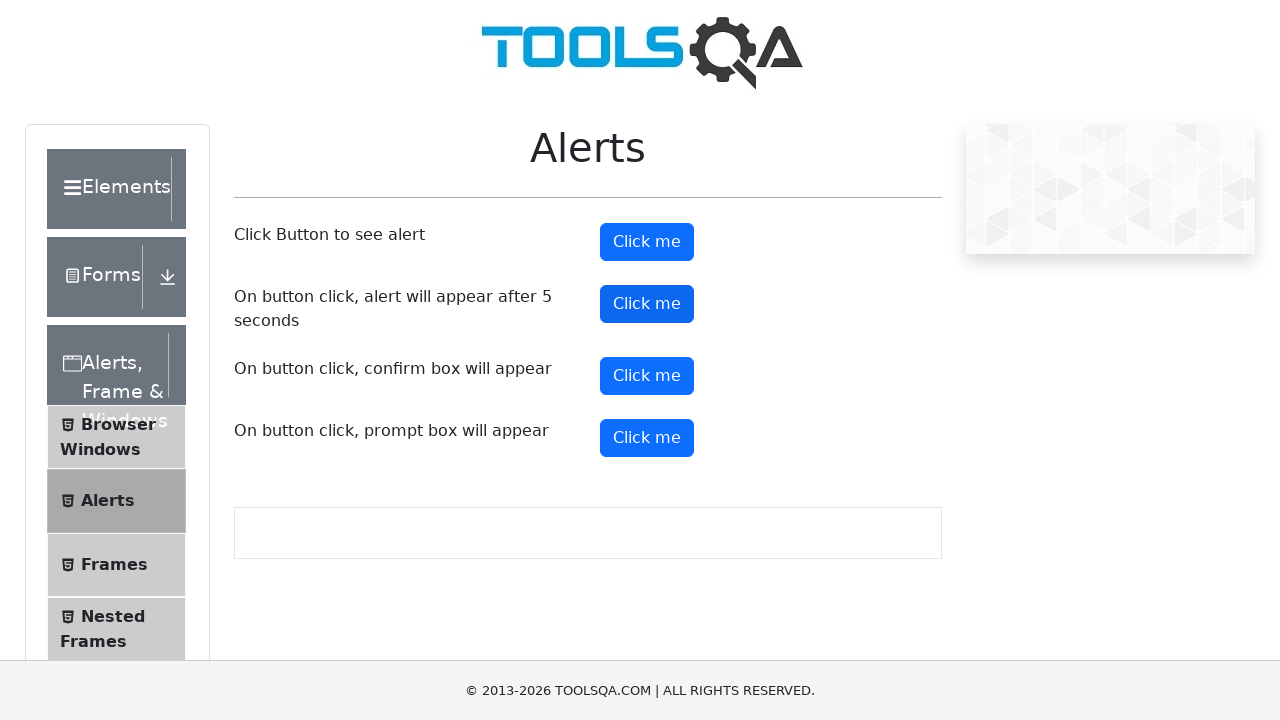

Set up dialog listener to automatically accept alerts
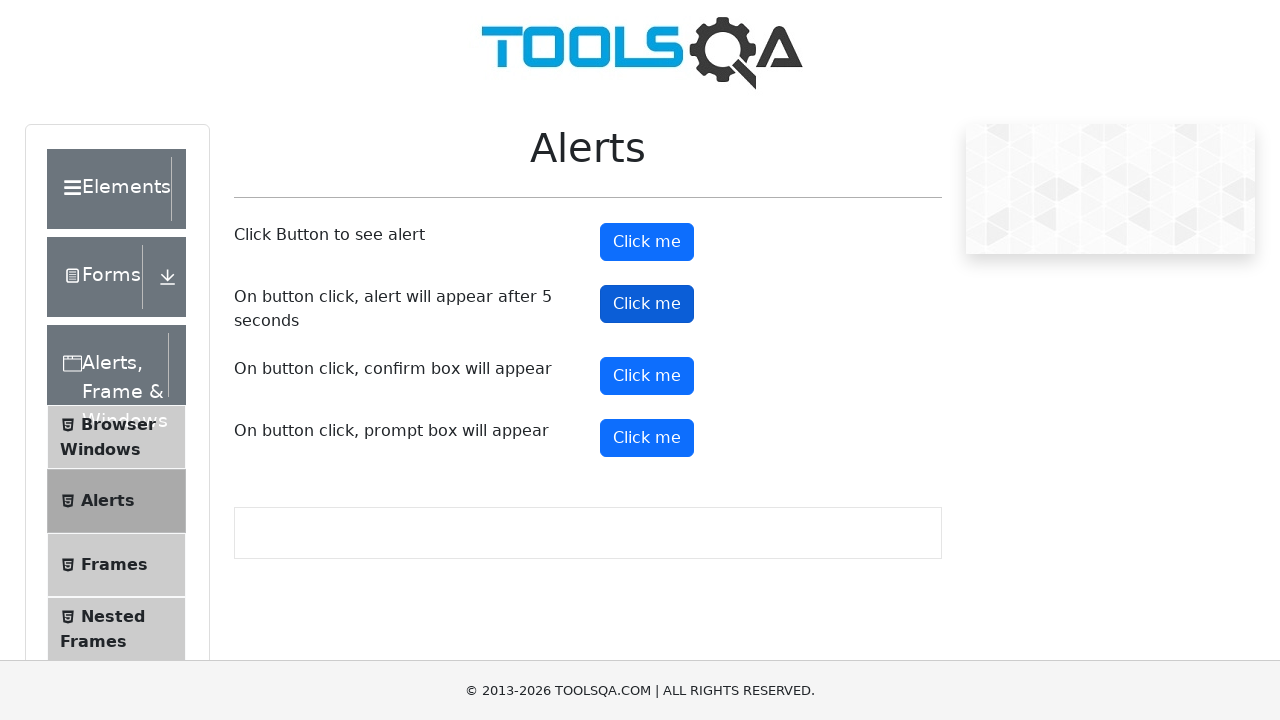

Waited 6 seconds for delayed alert to appear and be handled
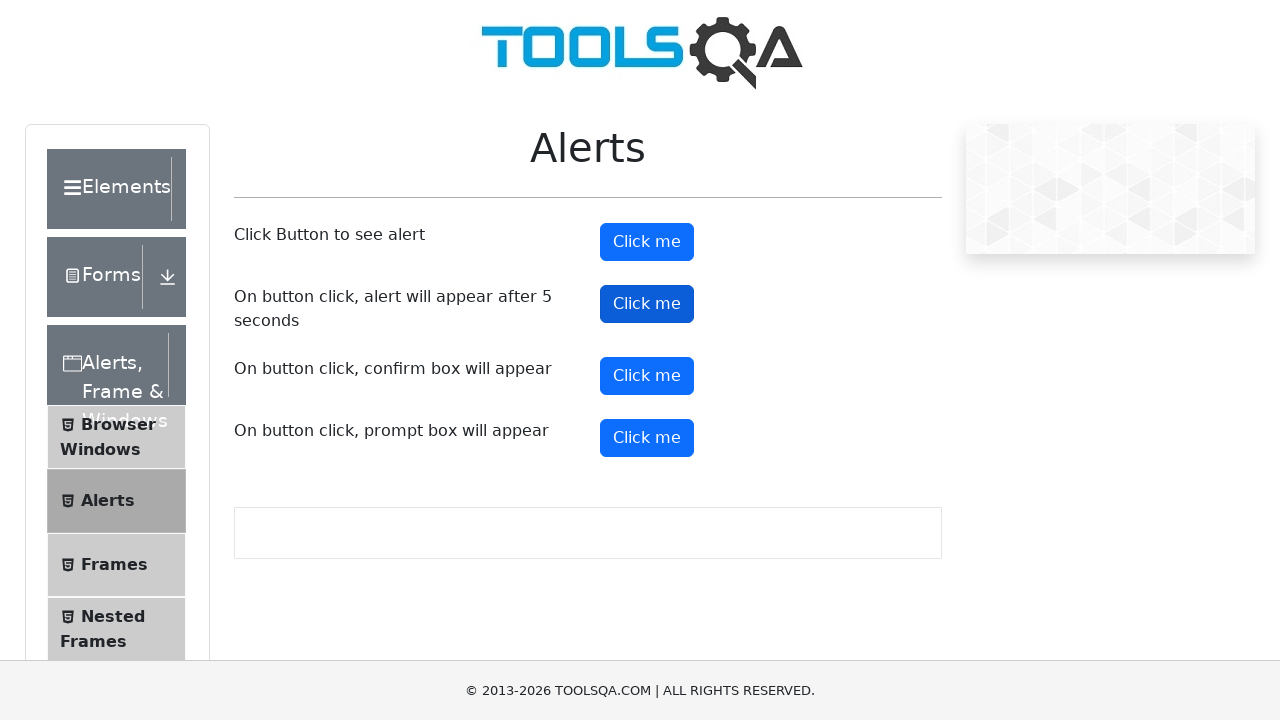

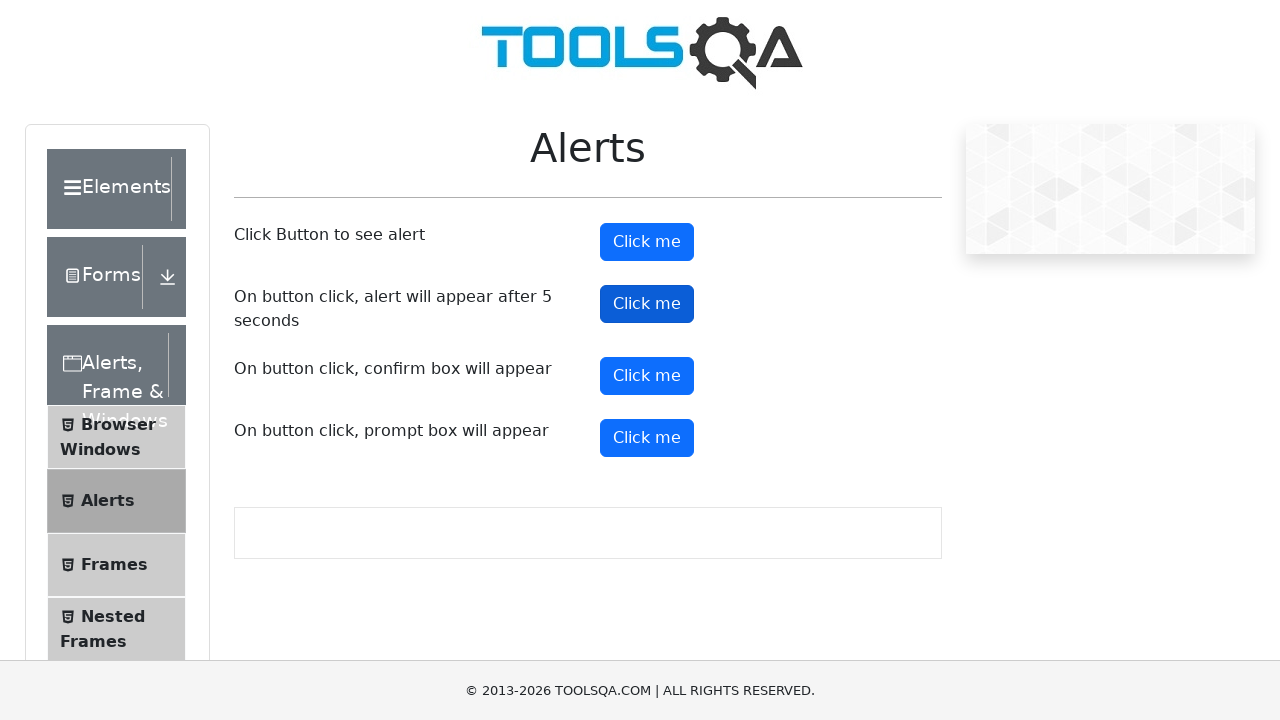